Tests JavaScript alert handling by clicking a button that triggers an alert and then accepting the alert dialog

Starting URL: https://letcode.in/alert

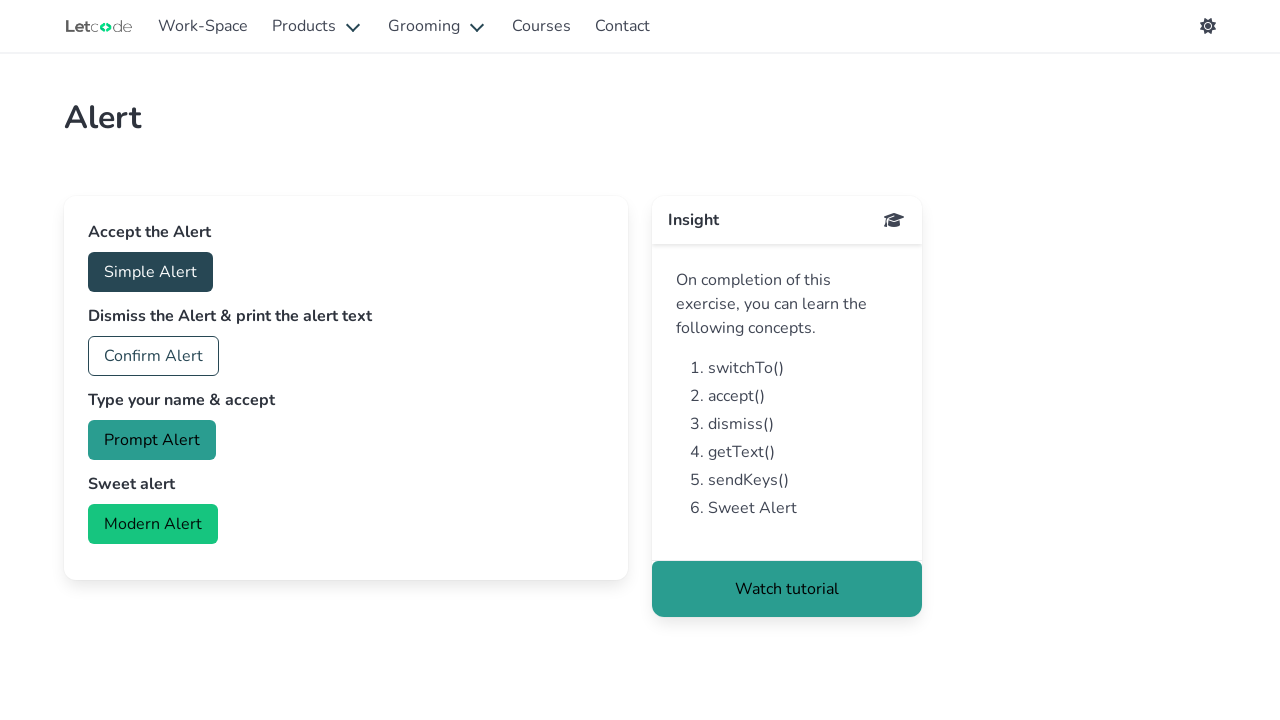

Clicked button to trigger JavaScript alert at (150, 272) on #accept
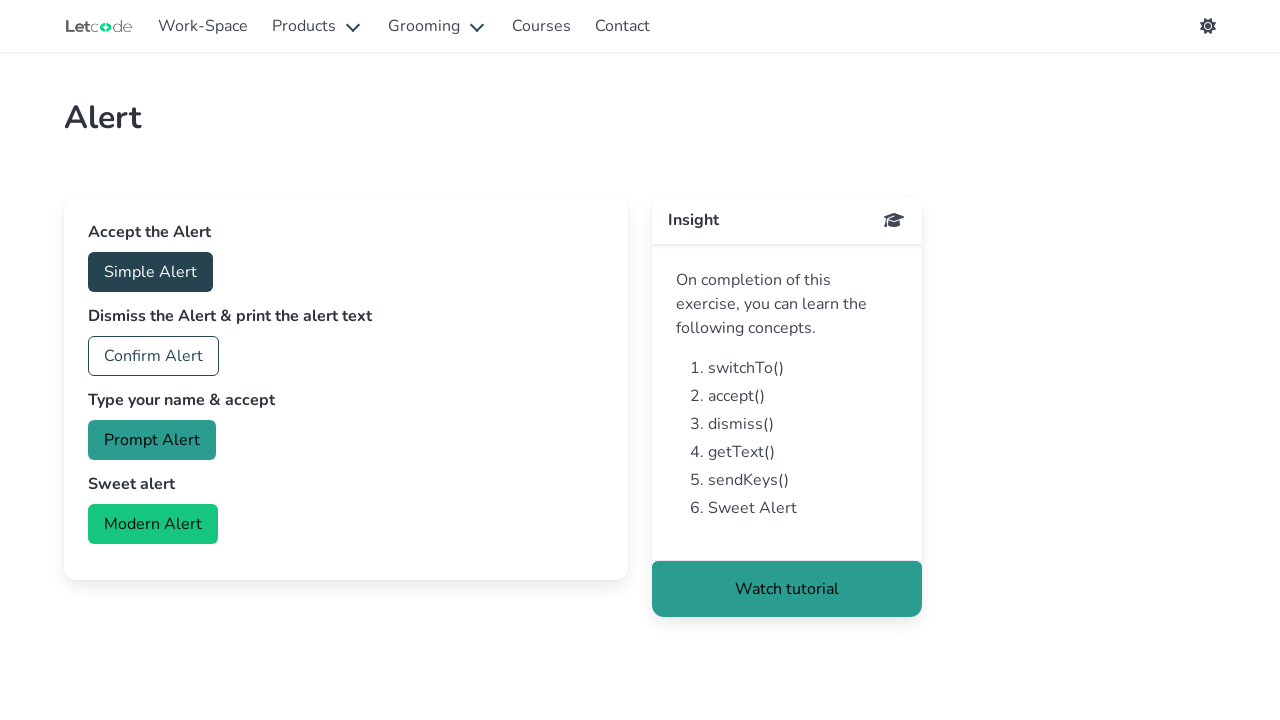

Set up dialog handler to accept alerts
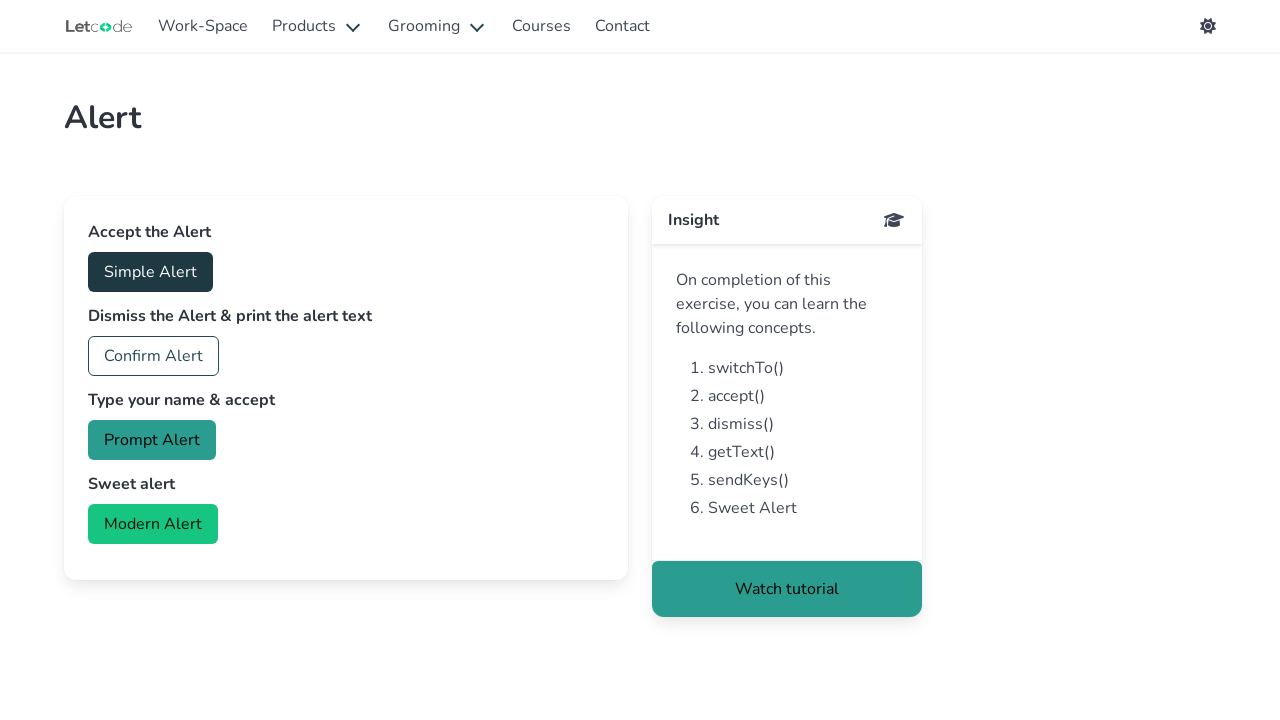

Configured dialog handler function
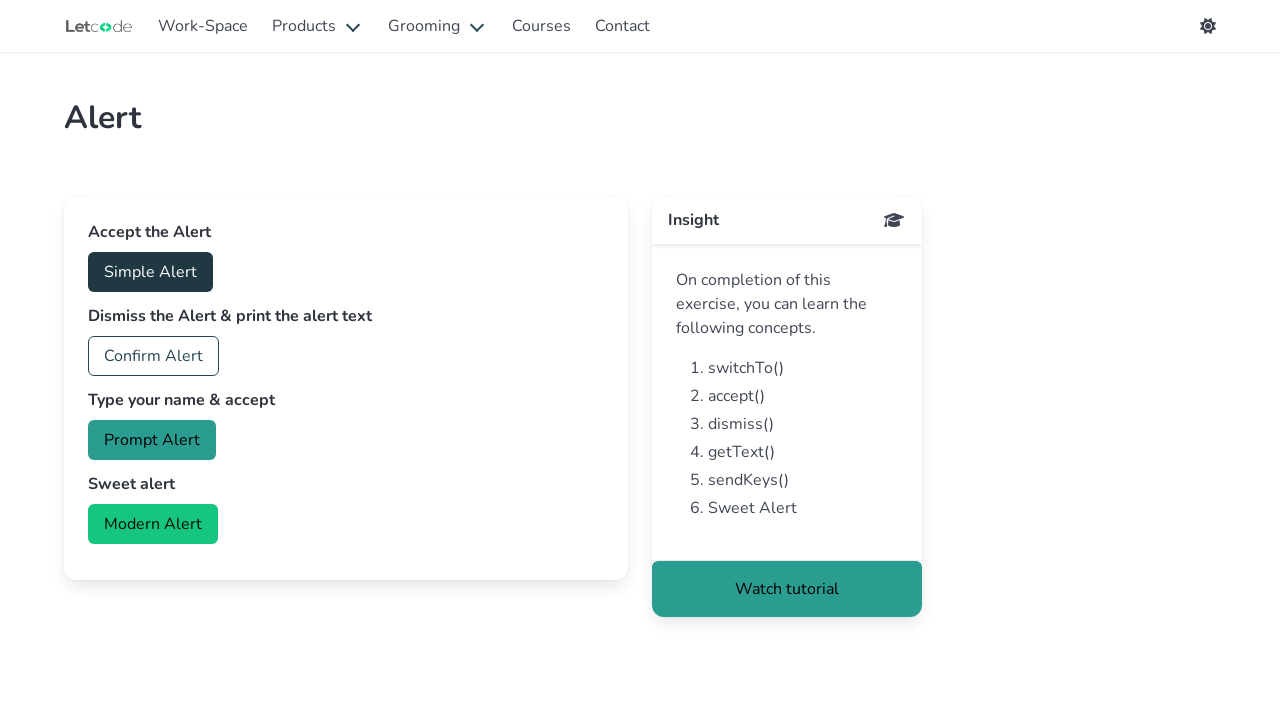

Clicked button to trigger JavaScript alert at (150, 272) on #accept
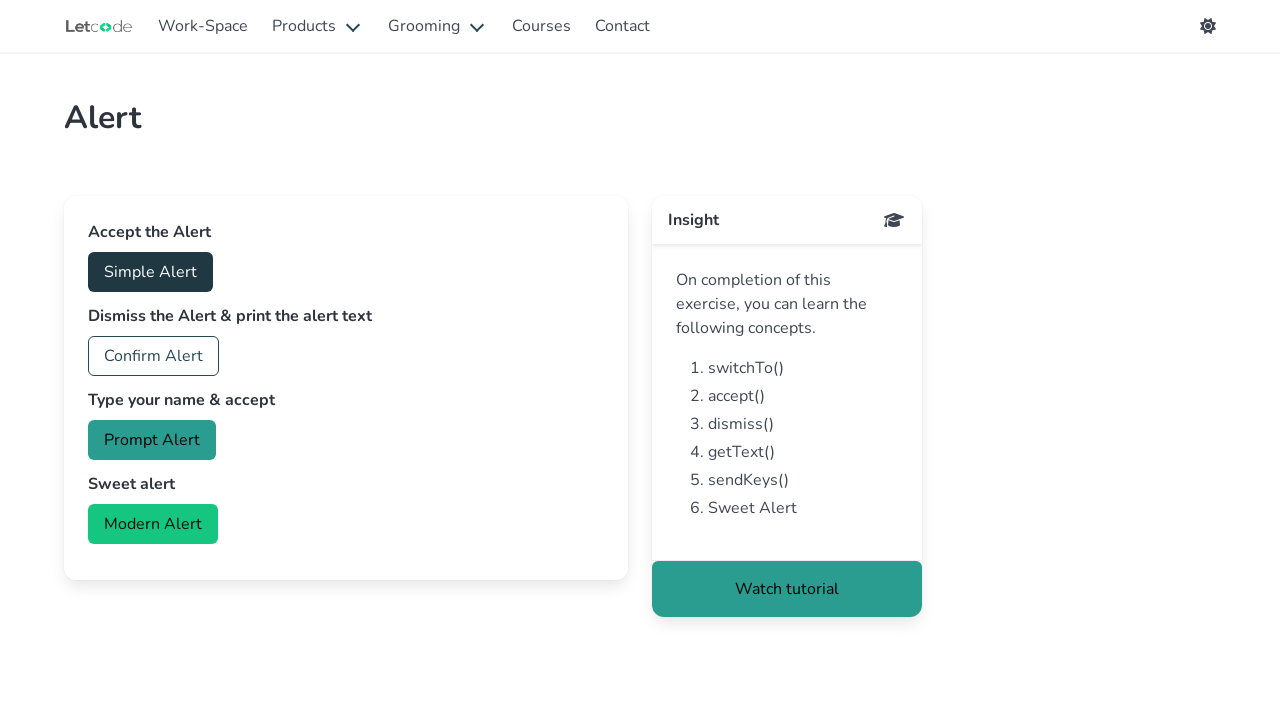

Waited for alert to be processed
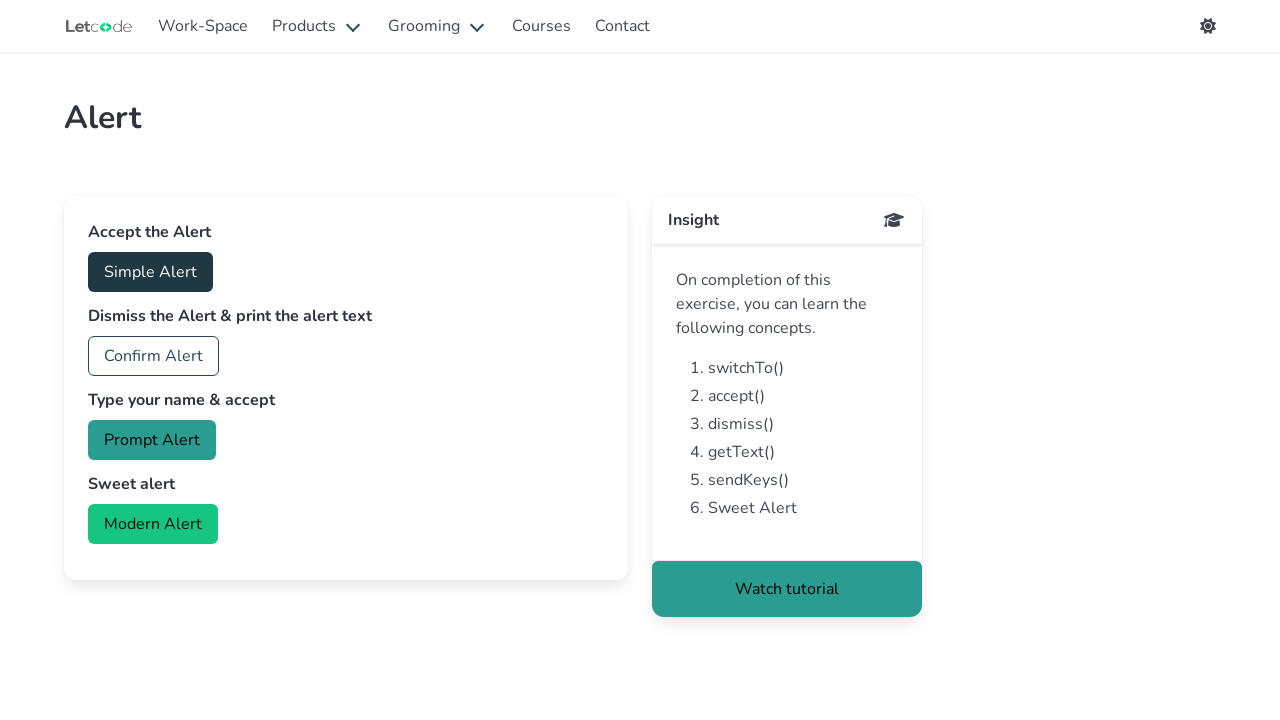

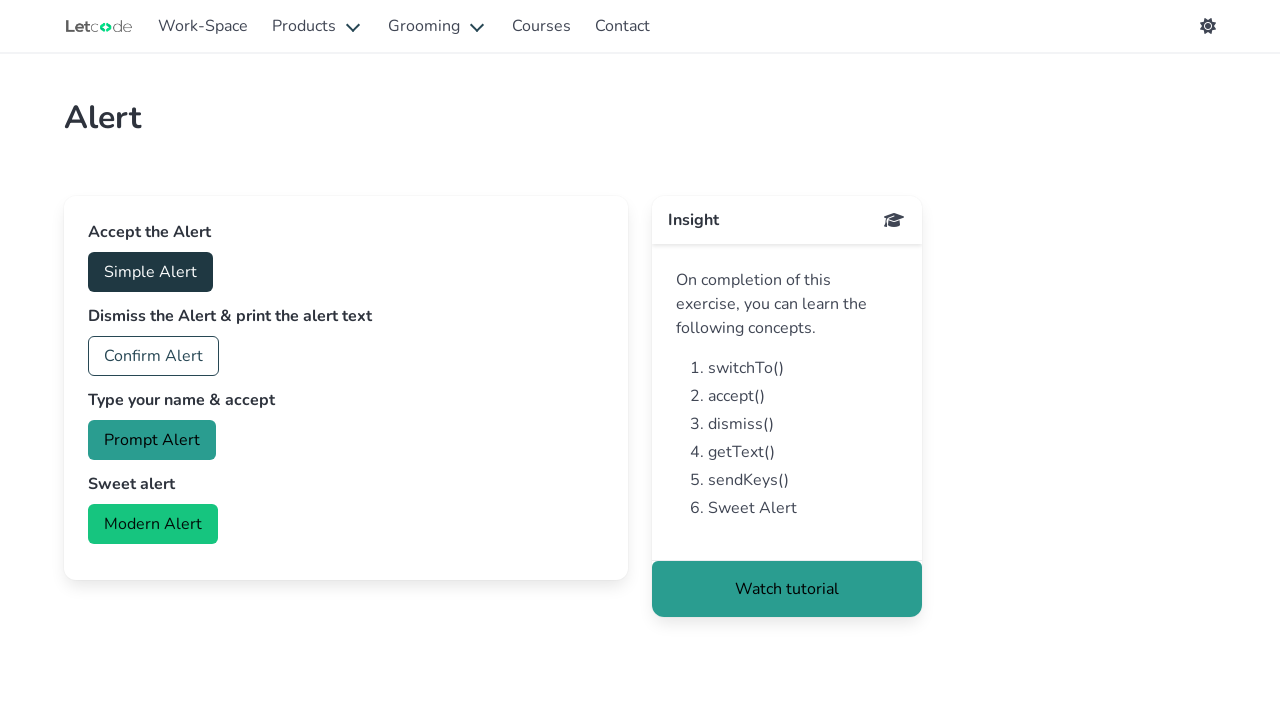